Tests vertical scrolling operations on the Selenium website by scrolling down 1000 pixels and then scrolling back up 500 pixels using JavaScript execution.

Starting URL: https://www.selenium.dev/

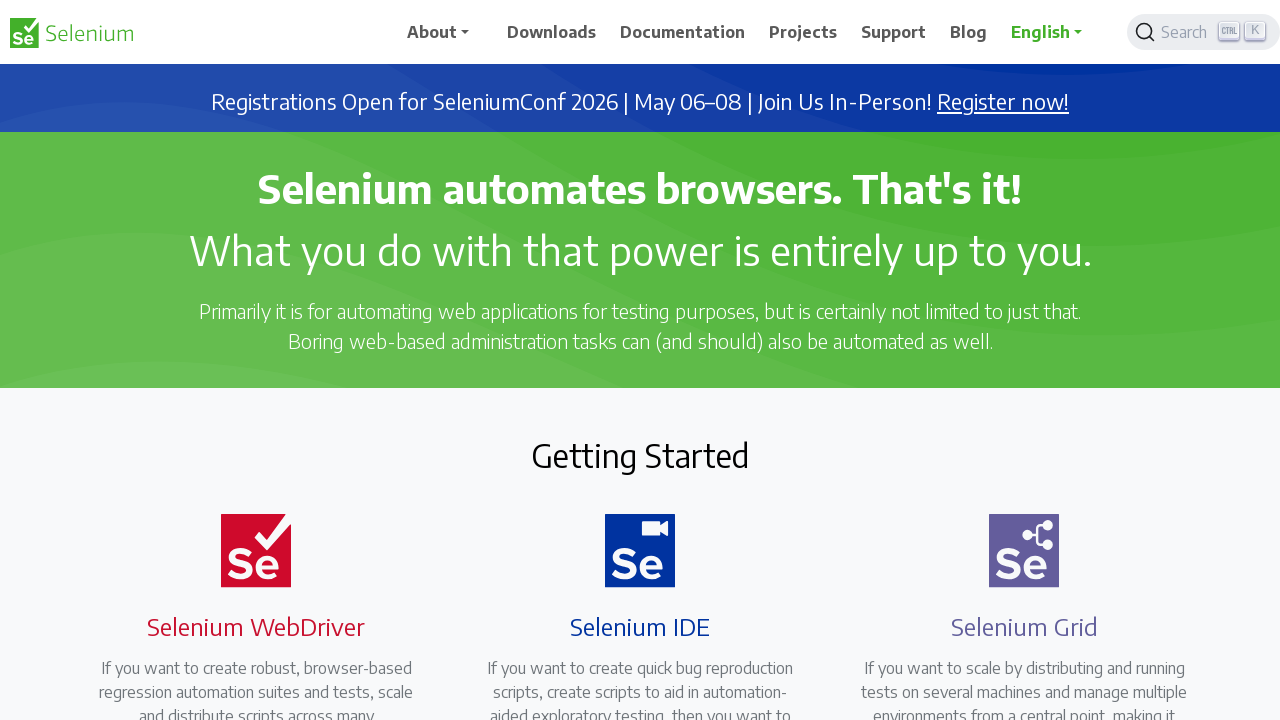

Scrolled down 1000 pixels using JavaScript execution
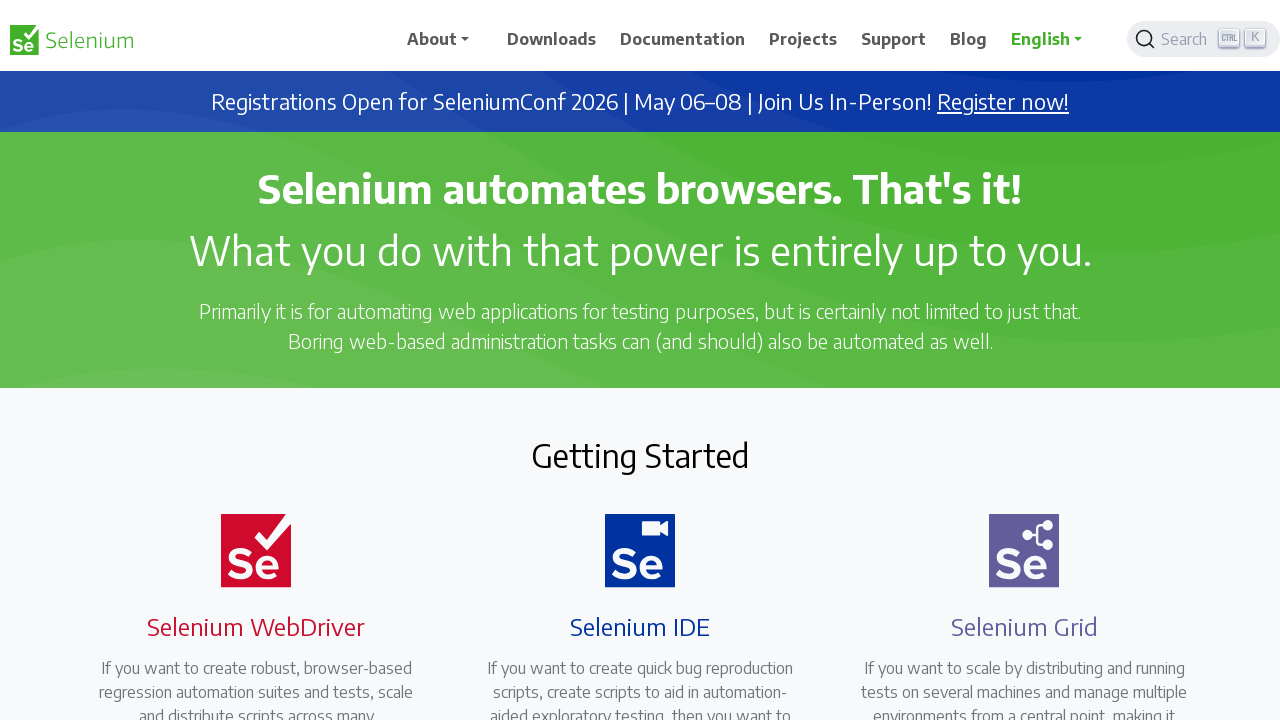

Waited 2 seconds to observe the scroll effect
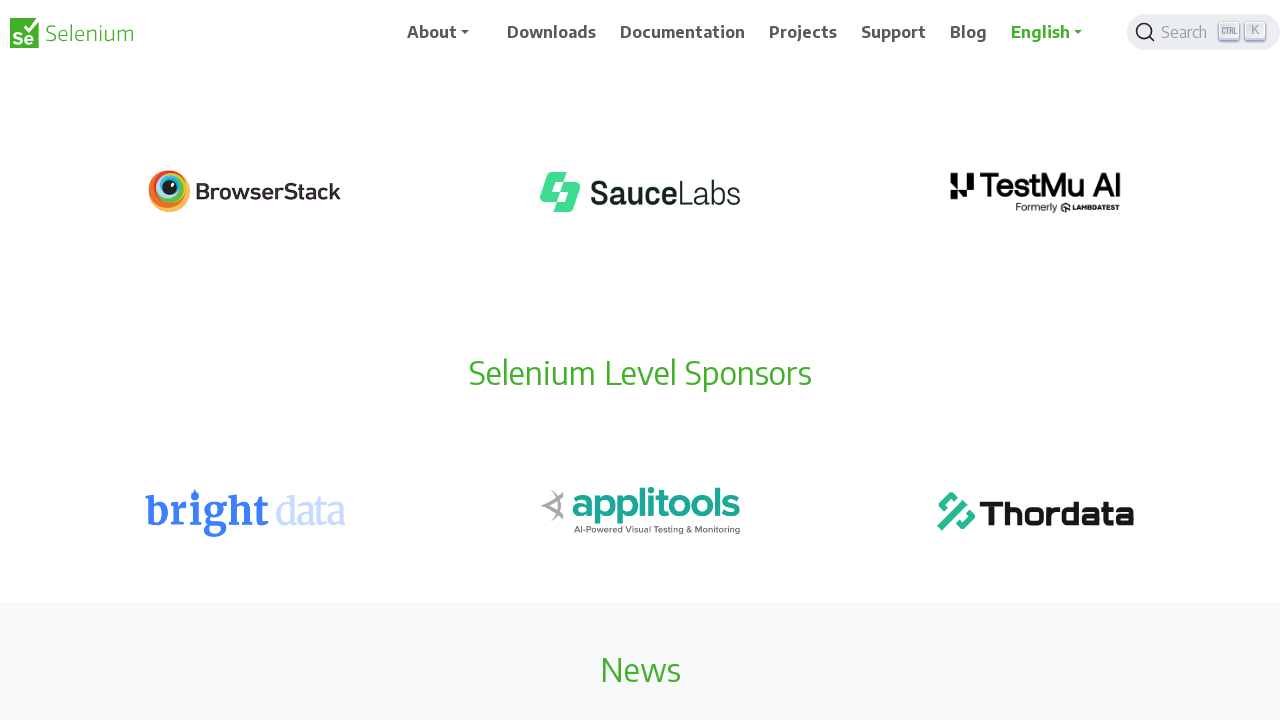

Scrolled up 500 pixels using JavaScript execution
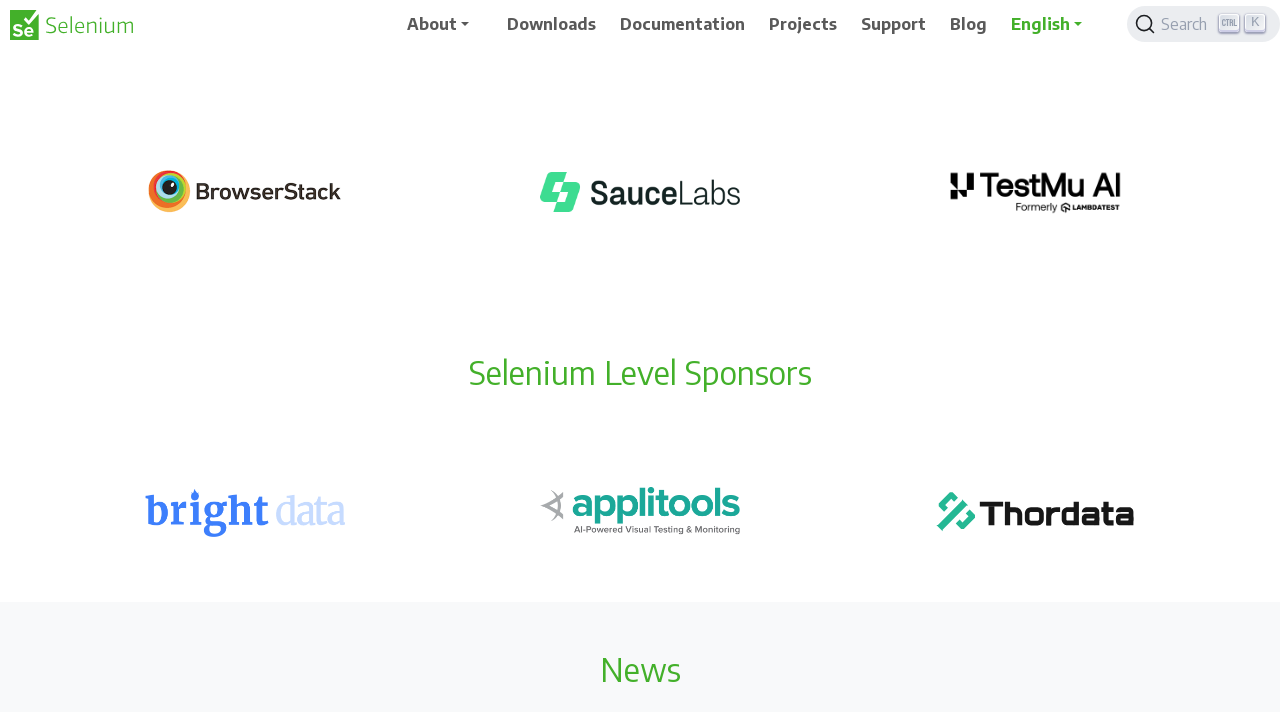

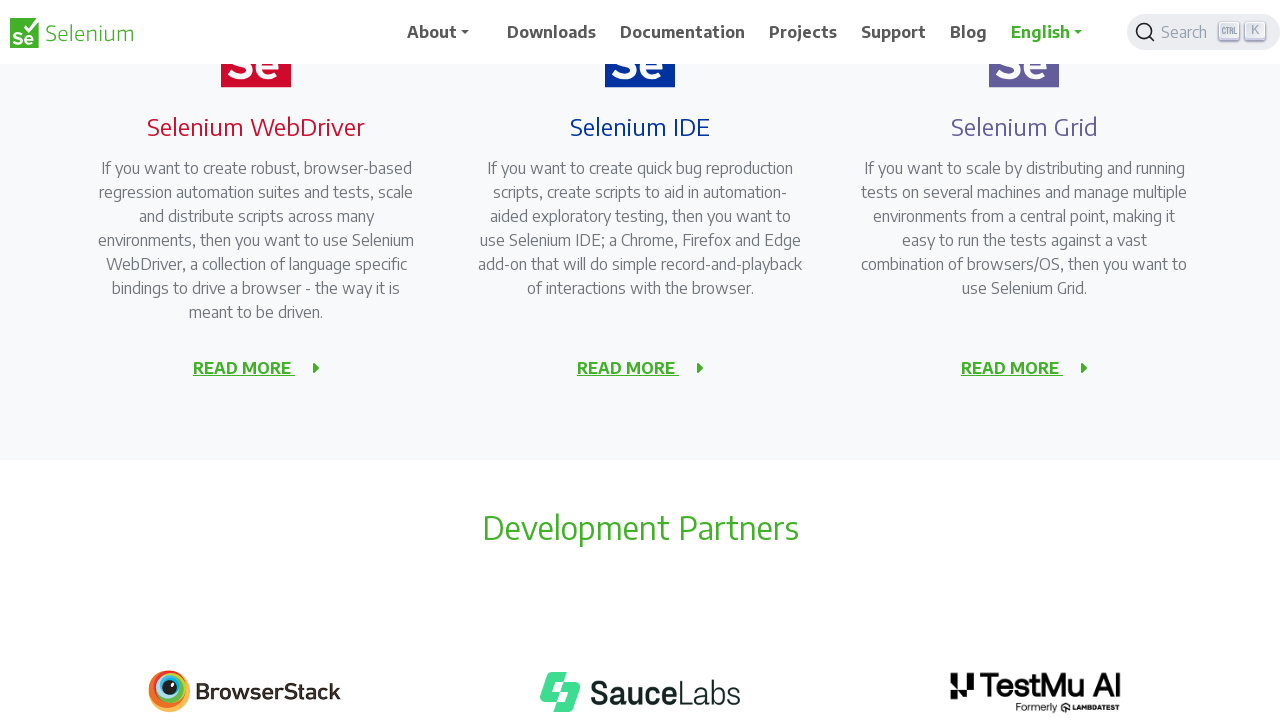